Tests iframe handling by switching to a frame and clicking the "Try it" button to trigger a JavaScript confirm dialog on W3Schools

Starting URL: https://www.w3schools.com/js/tryit.asp?filename=tryjs_confirm

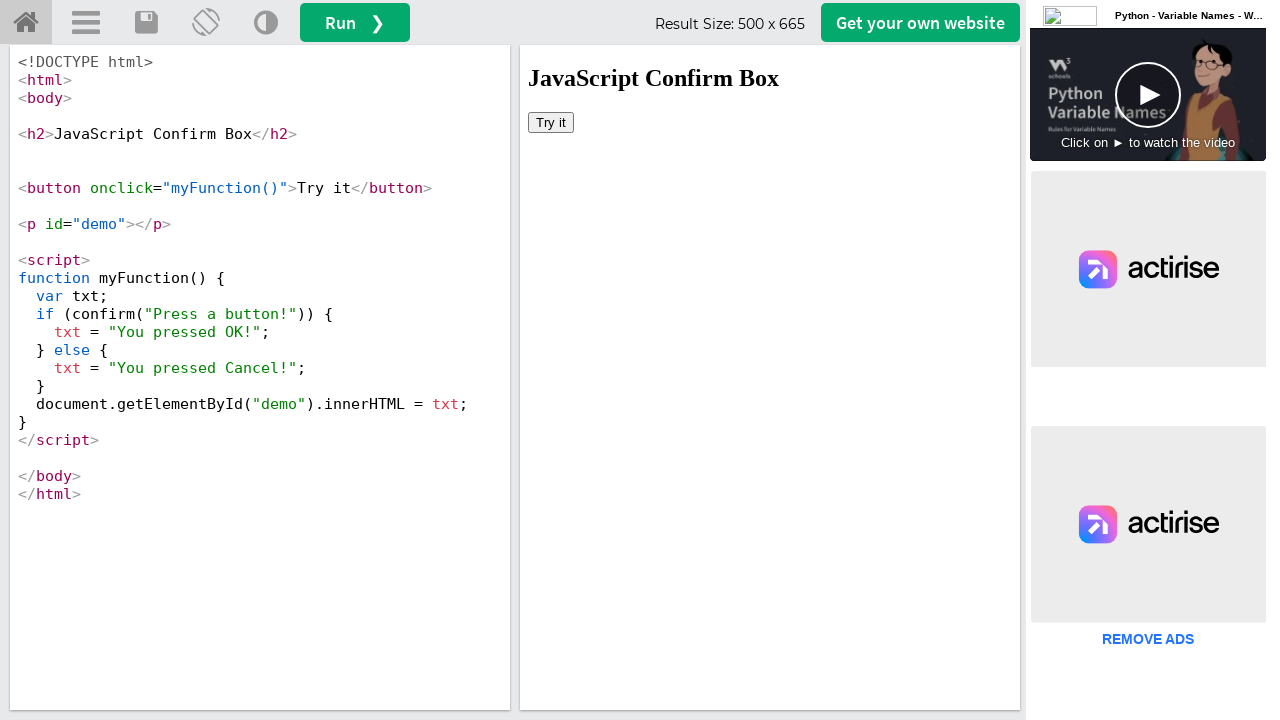

Navigated to W3Schools JavaScript confirm example page
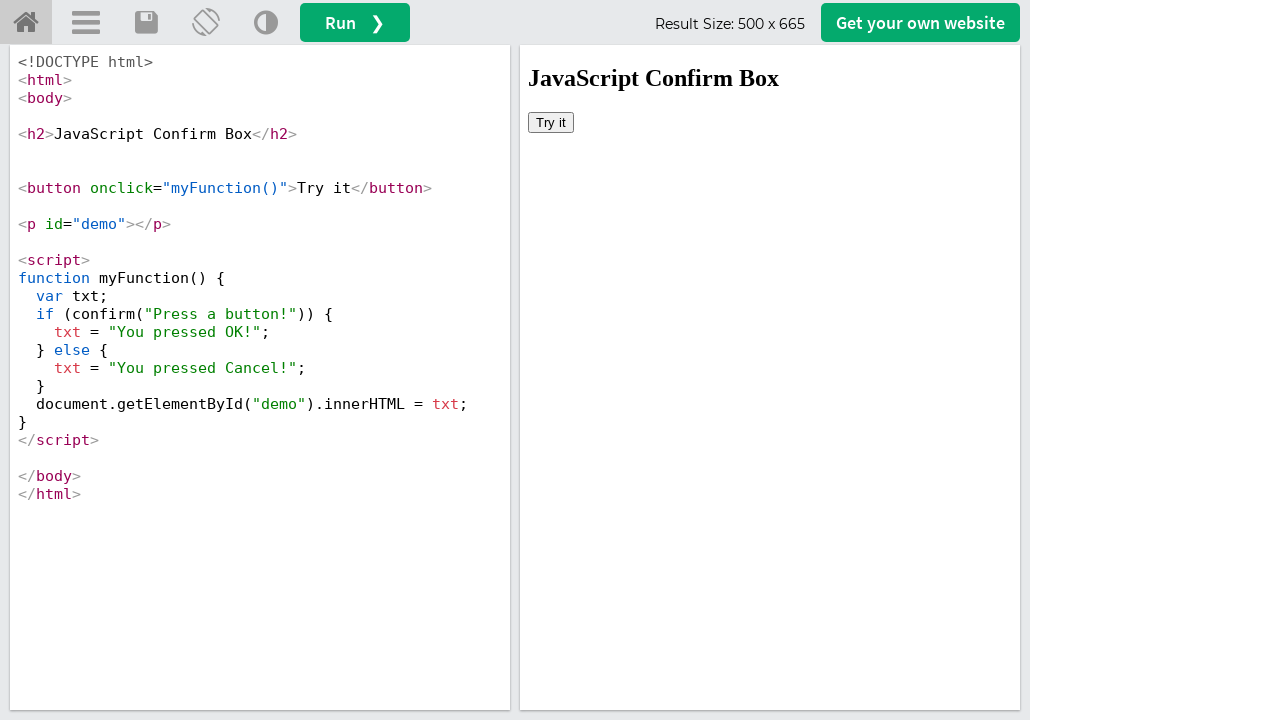

Located the first iframe on the page
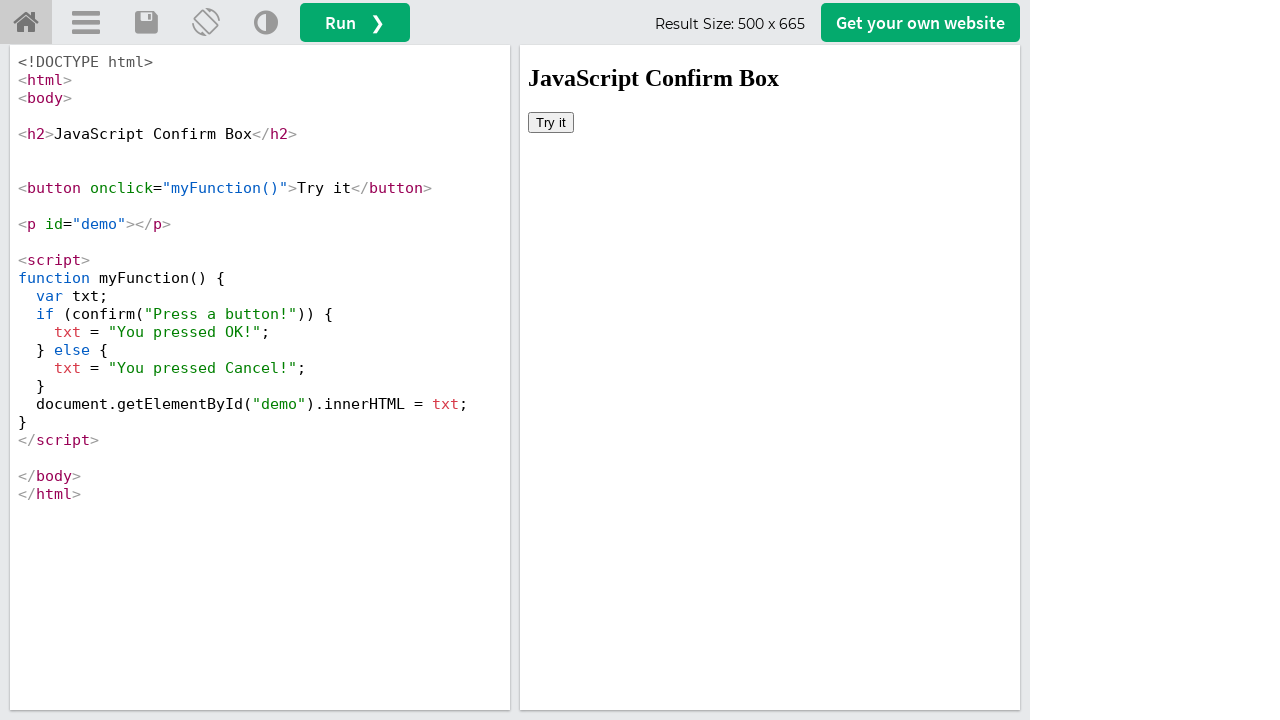

Clicked the 'Try it' button inside the iframe to trigger the JavaScript confirm dialog at (551, 122) on iframe >> nth=0 >> internal:control=enter-frame >> xpath=//button[text()='Try it
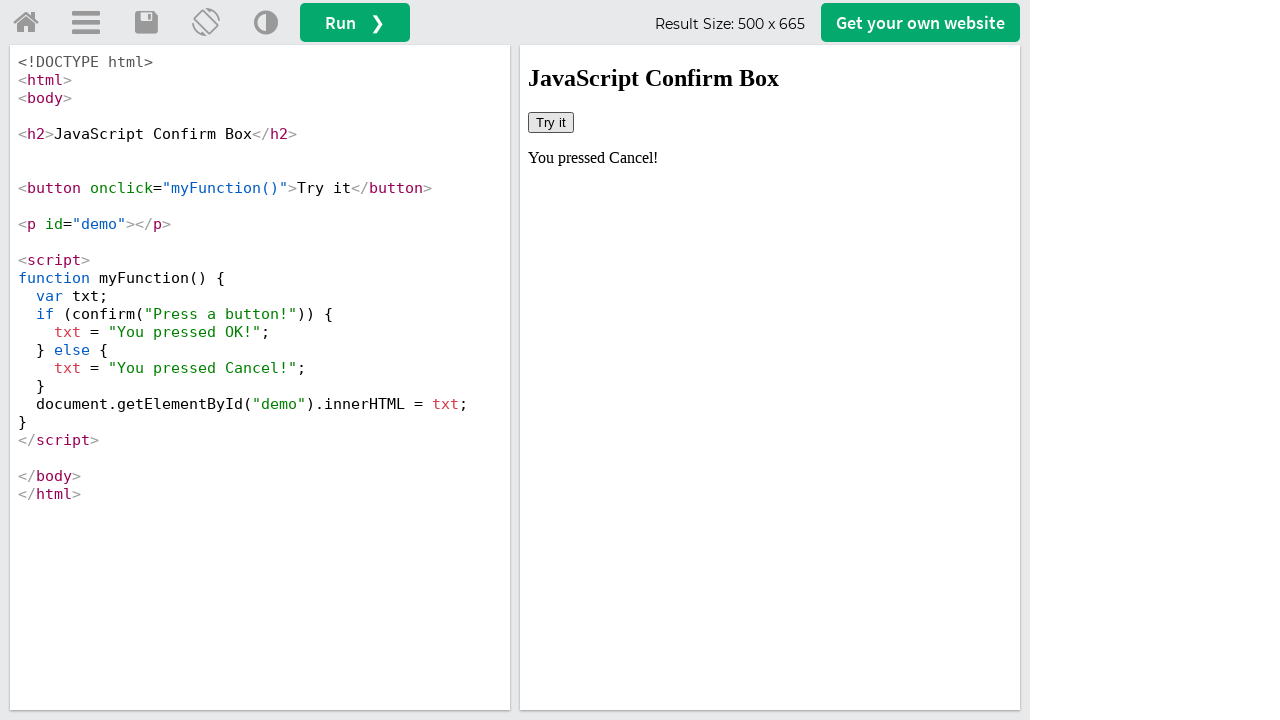

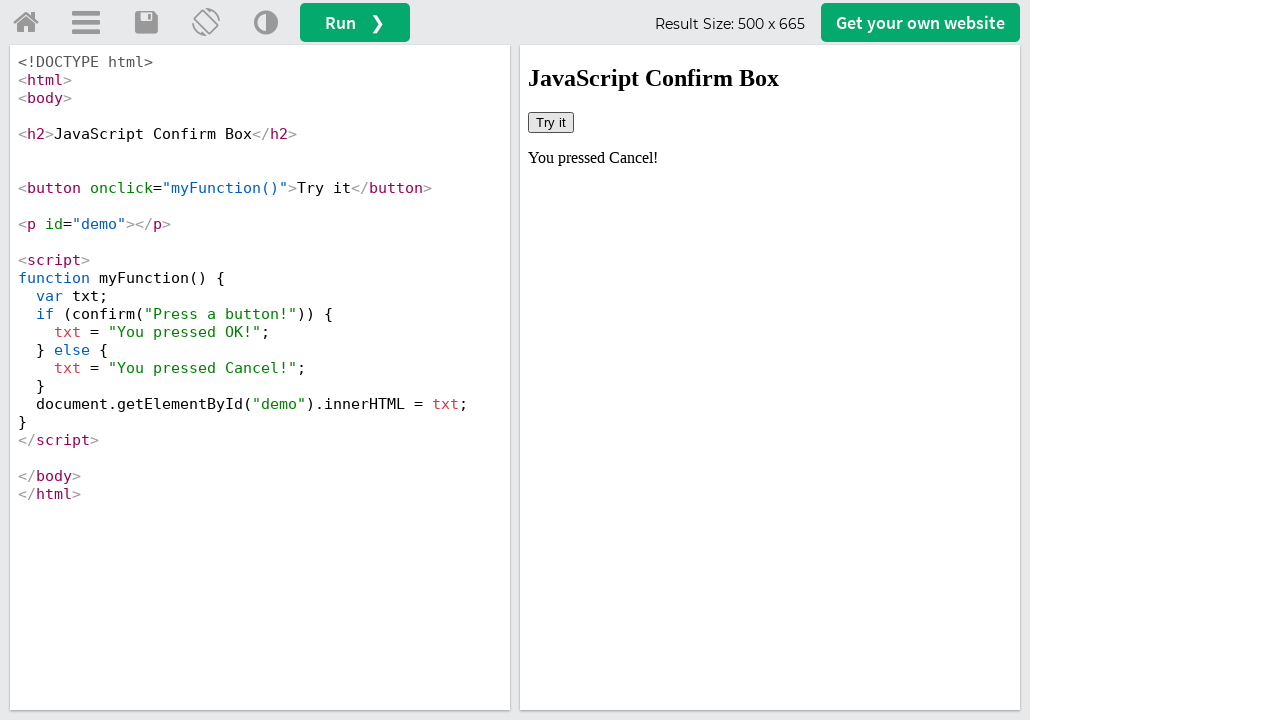